Tests that the todo counter displays the correct number of items

Starting URL: https://demo.playwright.dev/todomvc

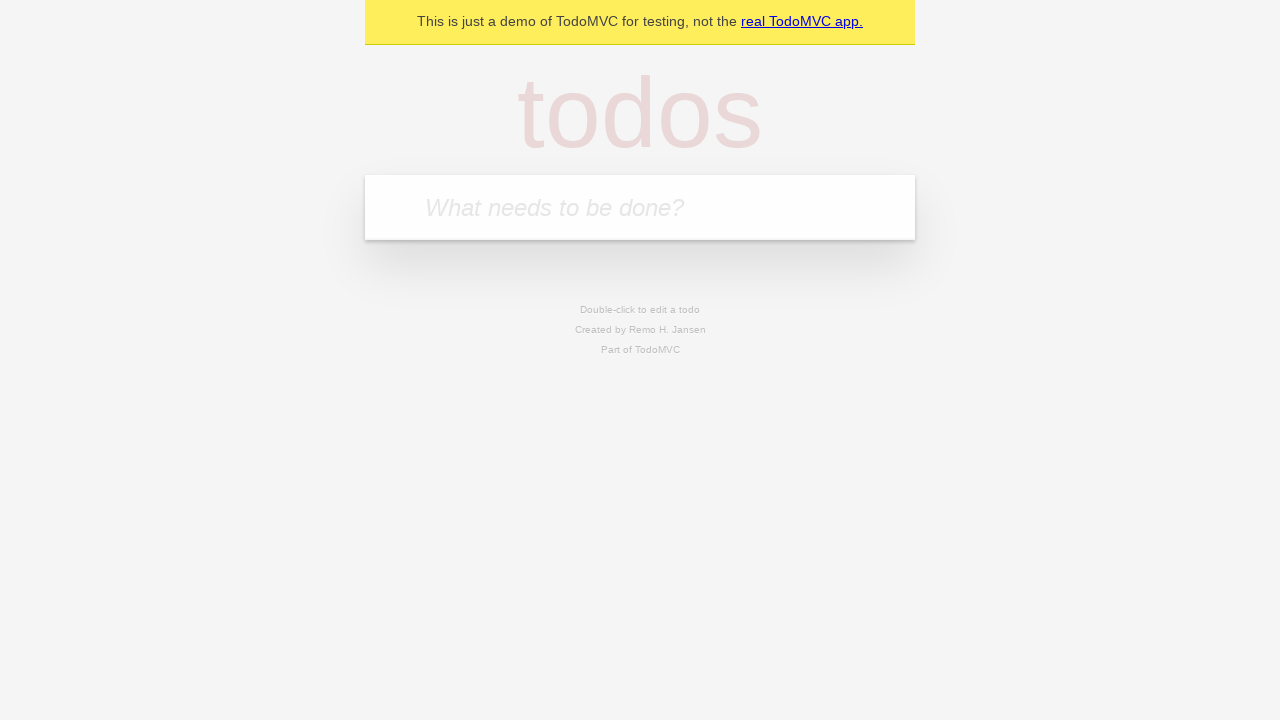

Filled todo input with 'buy some cheese' on internal:attr=[placeholder="What needs to be done?"i]
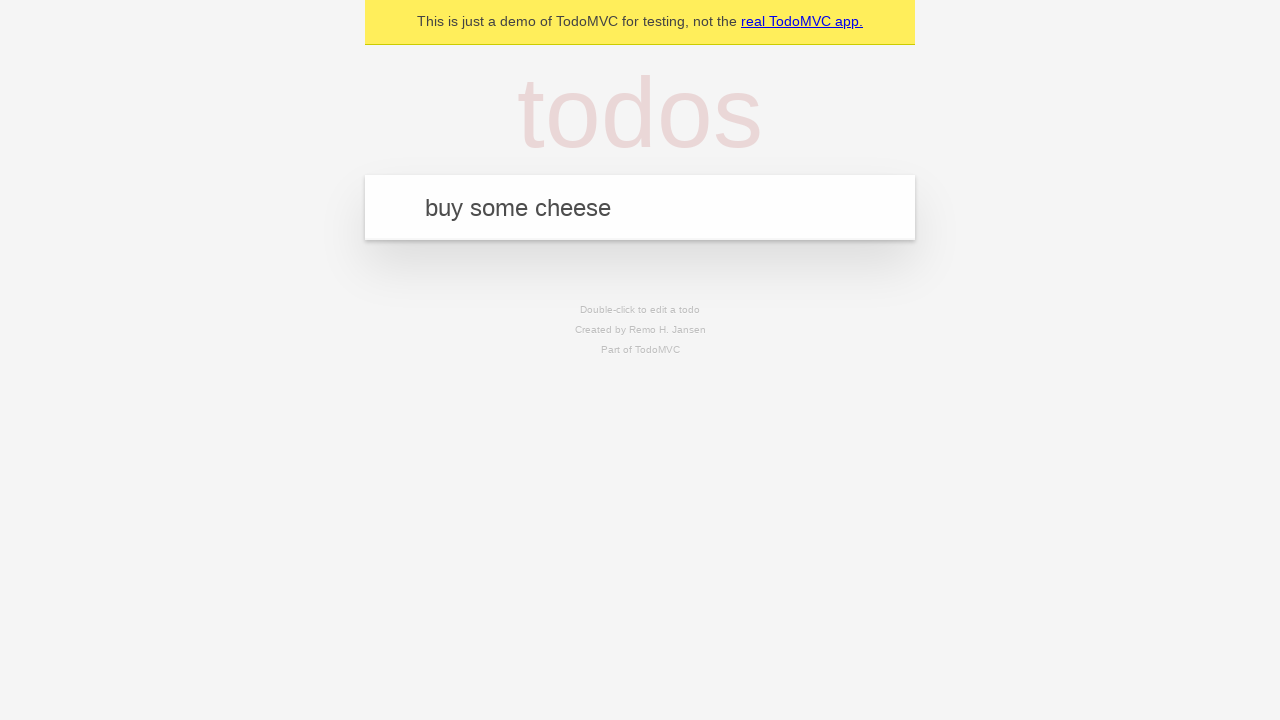

Pressed Enter to add first todo item on internal:attr=[placeholder="What needs to be done?"i]
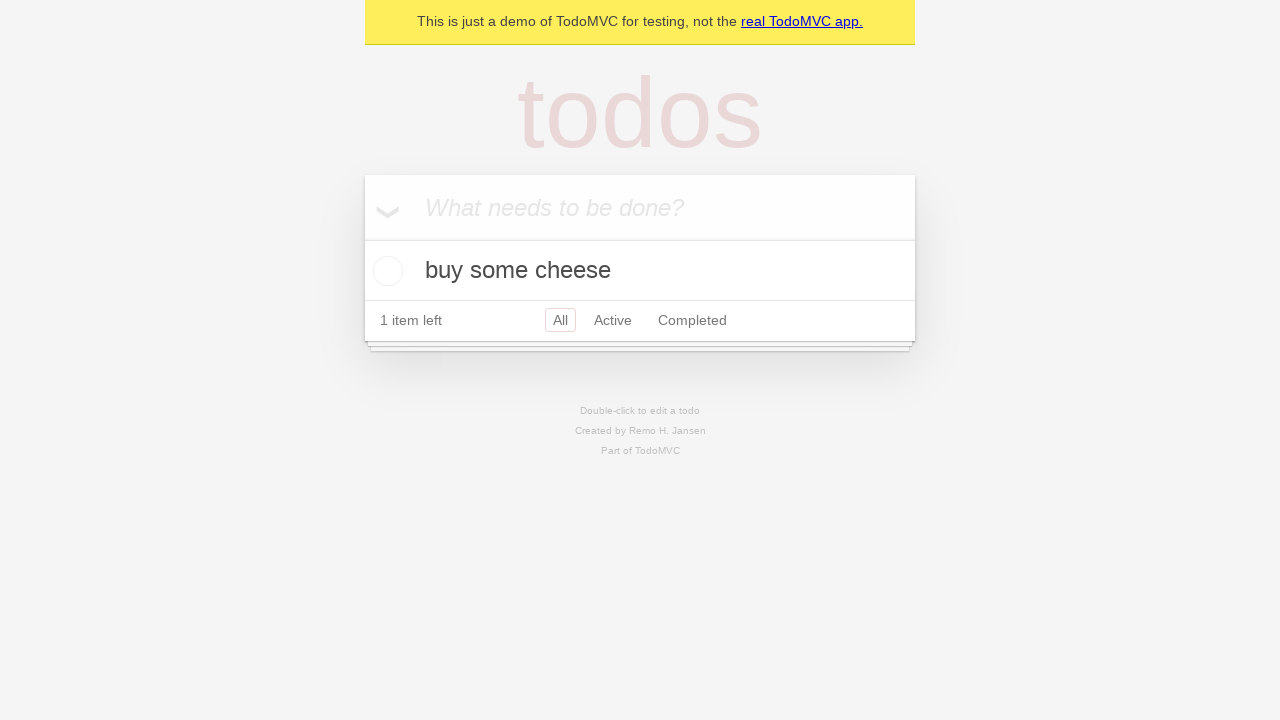

Todo counter element loaded
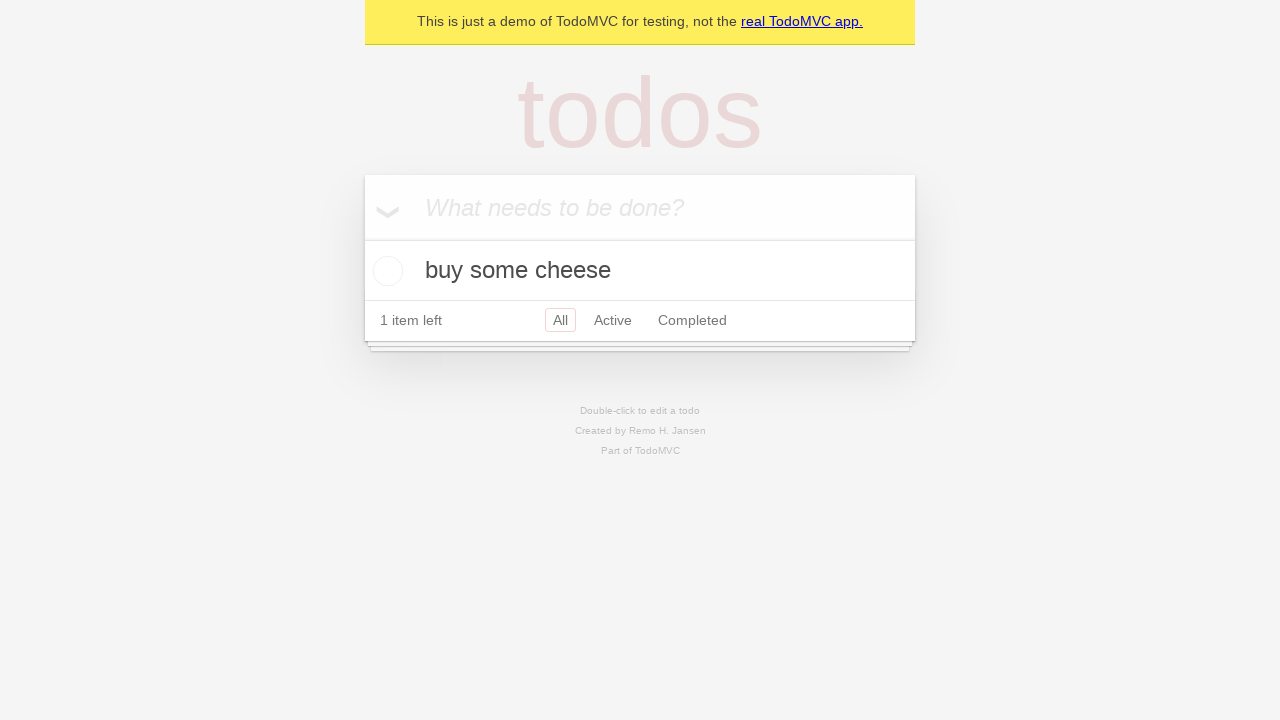

Filled todo input with 'feed the cat' on internal:attr=[placeholder="What needs to be done?"i]
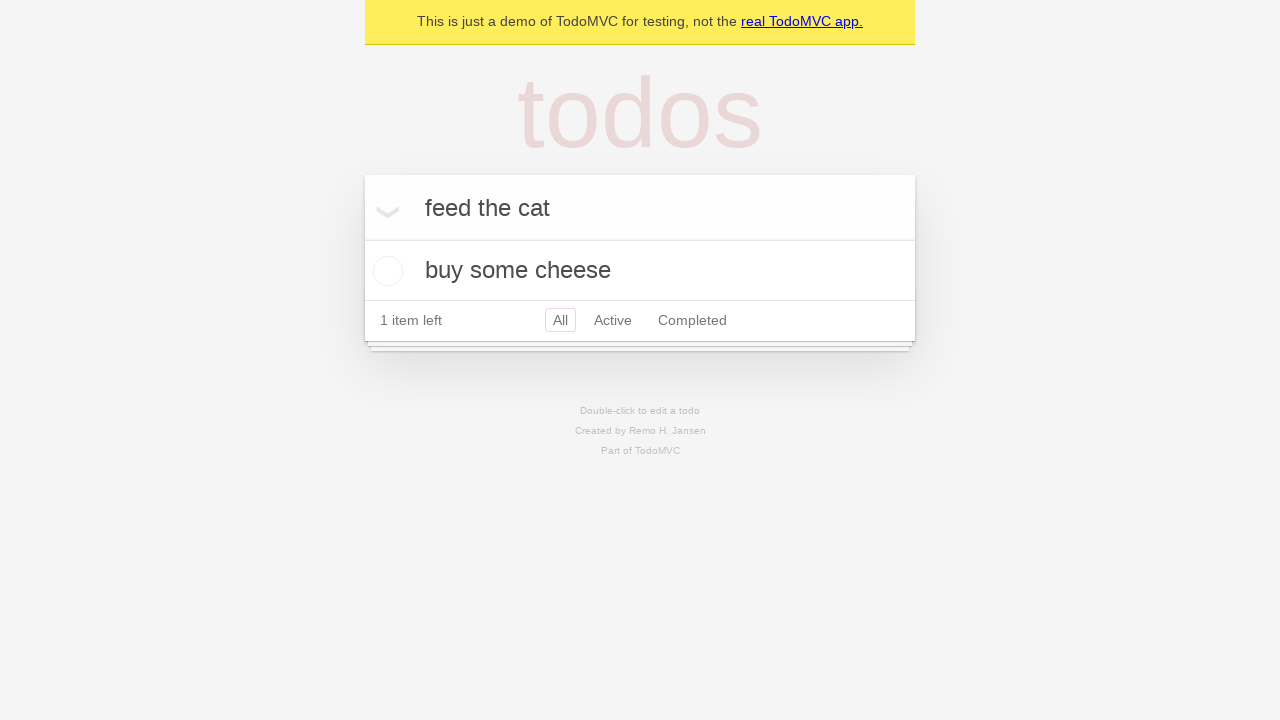

Pressed Enter to add second todo item on internal:attr=[placeholder="What needs to be done?"i]
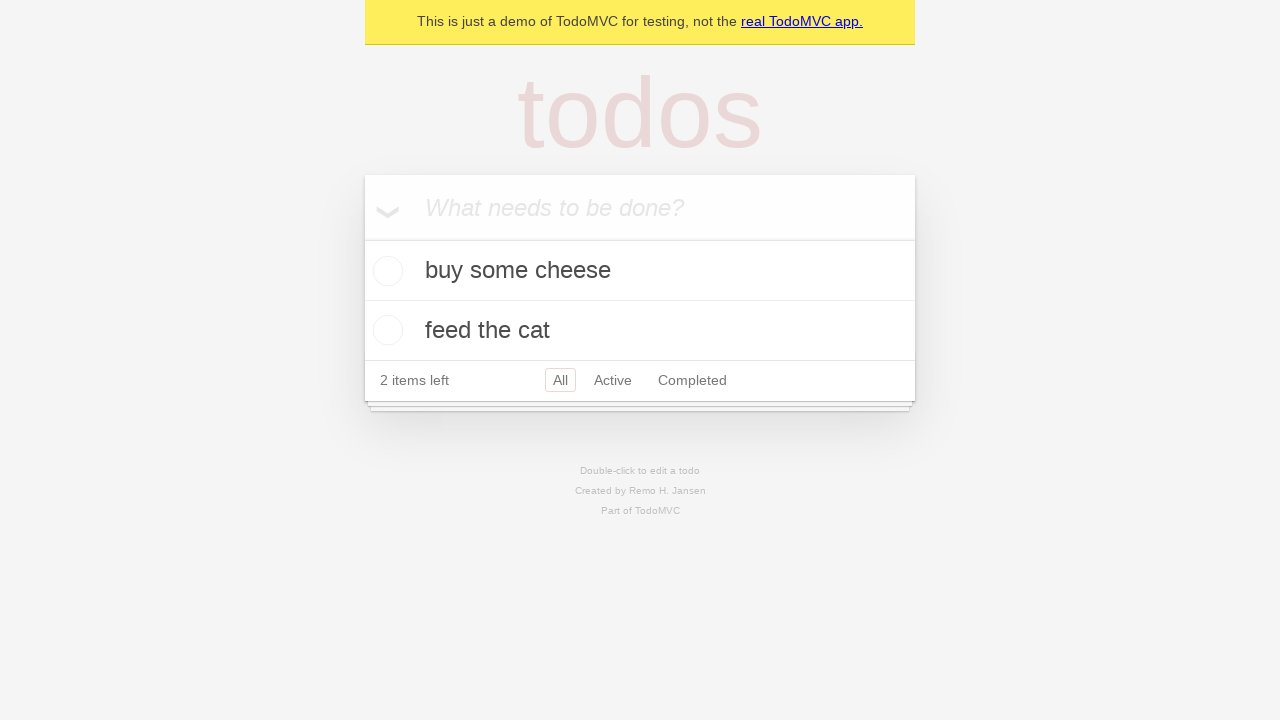

Waited 500ms for todo counter to update
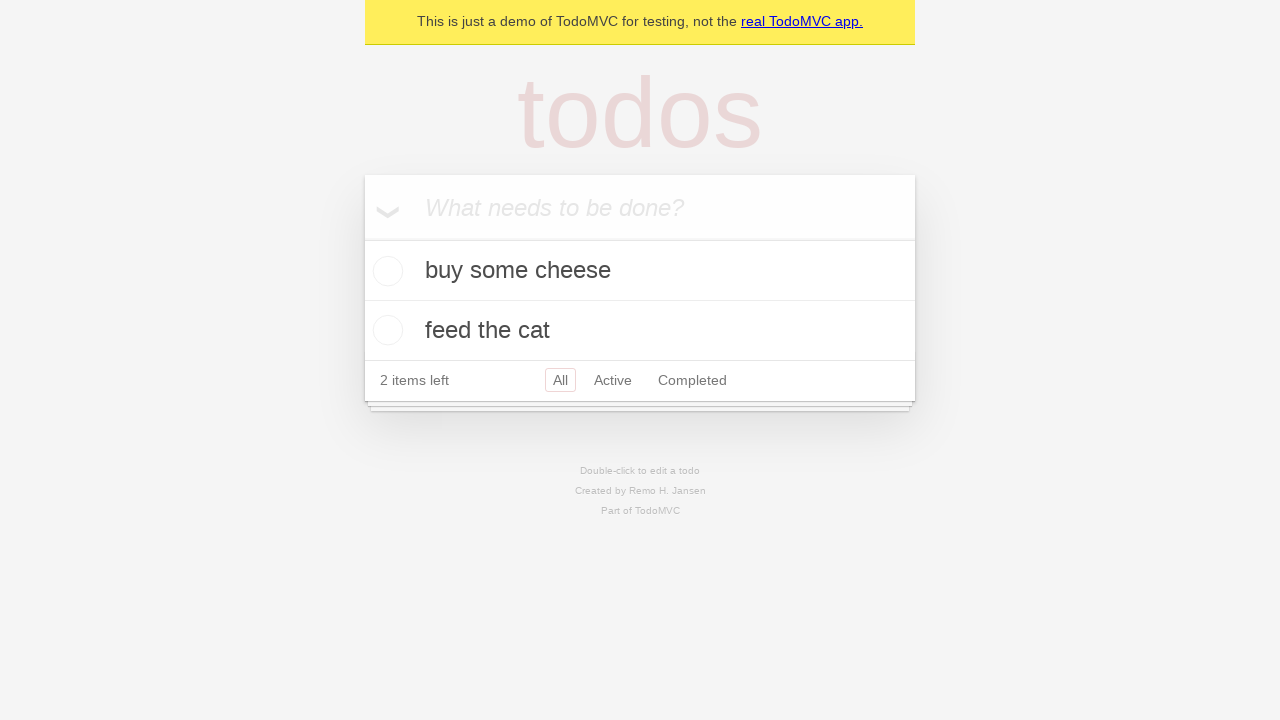

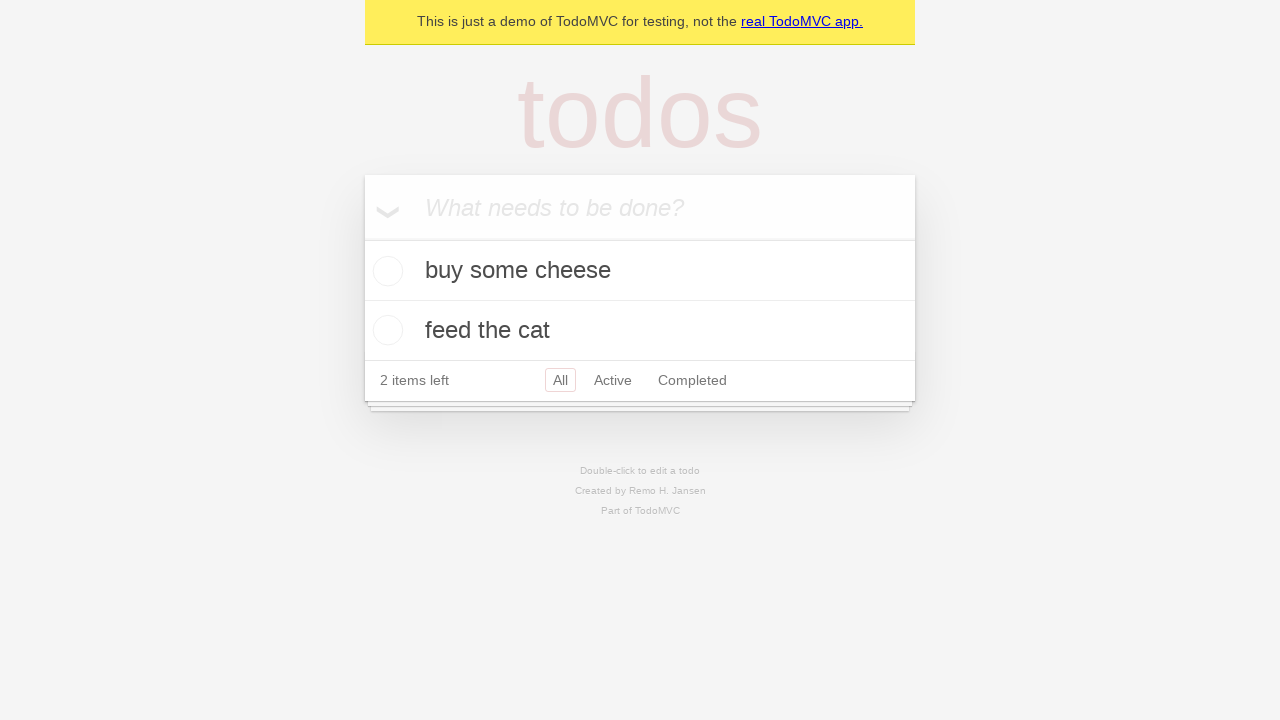